Tests calculator multiplication functionality using scientific notation (2e2 * 1.5) and verifying the result is 300

Starting URL: https://calculatorhtml.onrender.com/

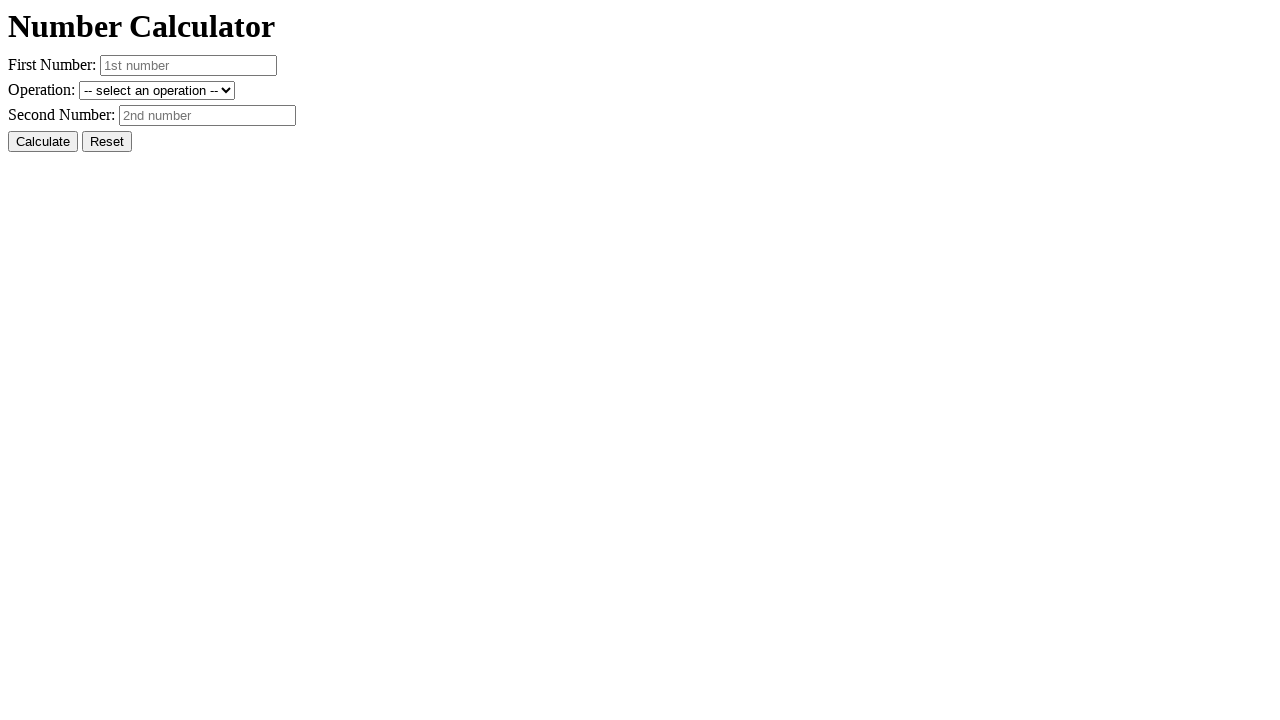

Clicked reset button to clear previous state at (107, 142) on #resetButton
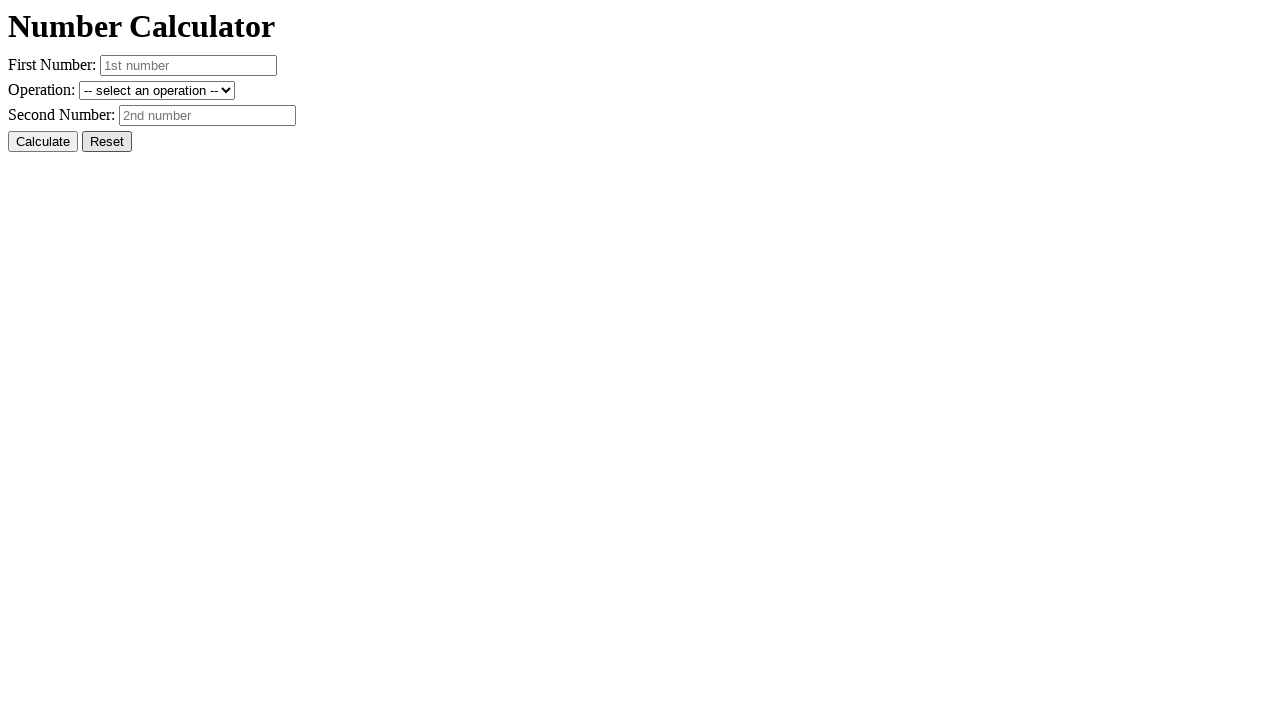

Filled first number field with '2e2' (scientific notation for 200) on #number1
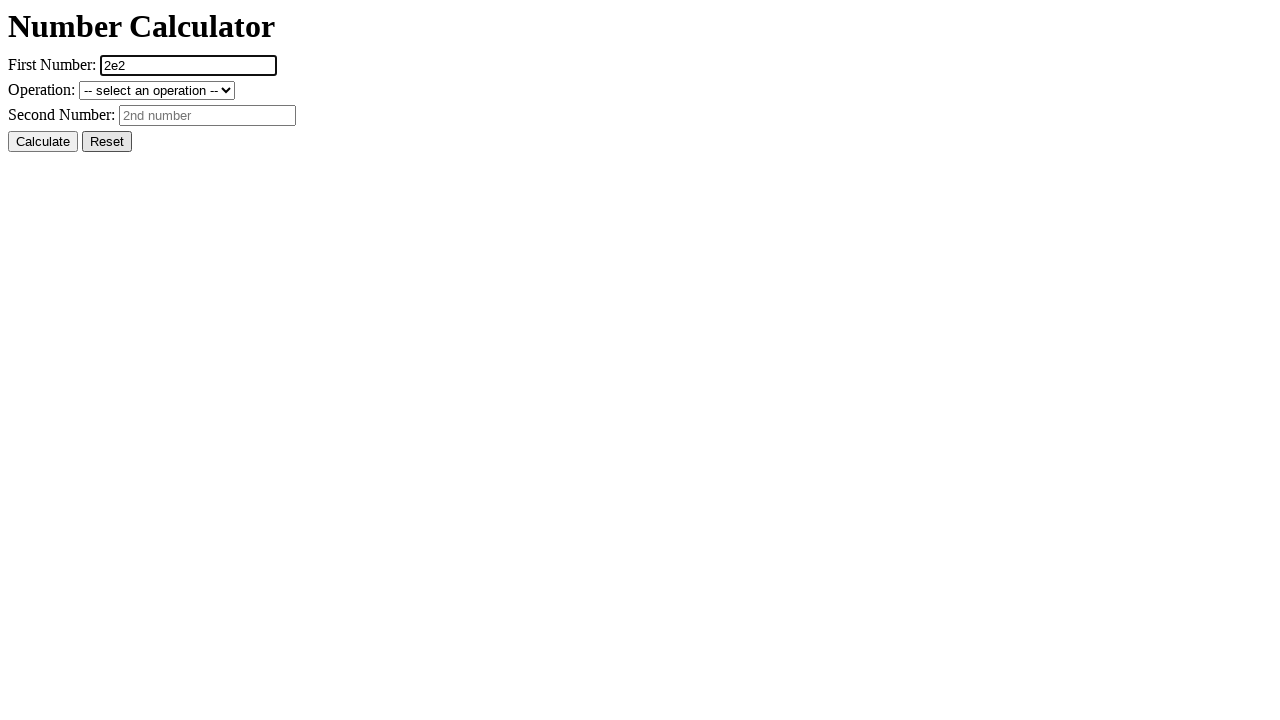

Filled second number field with '1.5' on #number2
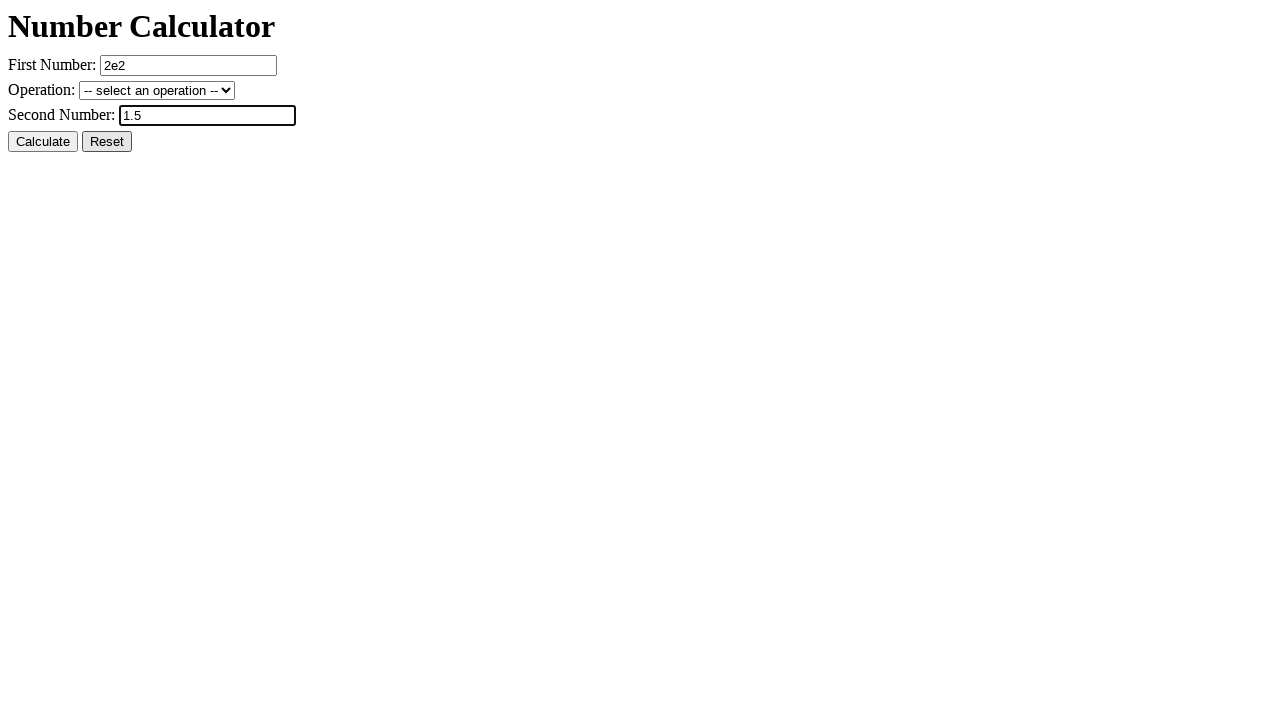

Selected multiplication operation from dropdown on #operation
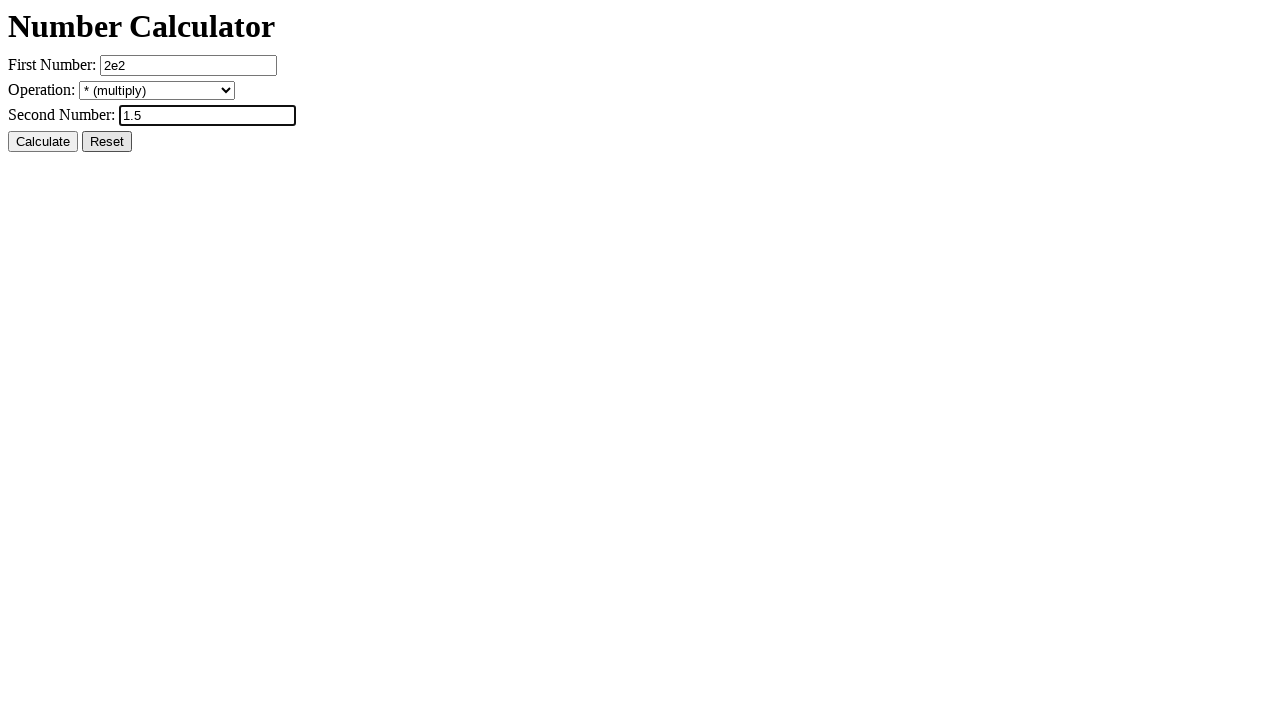

Clicked calculate button to compute 2e2 * 1.5 at (43, 142) on #calcButton
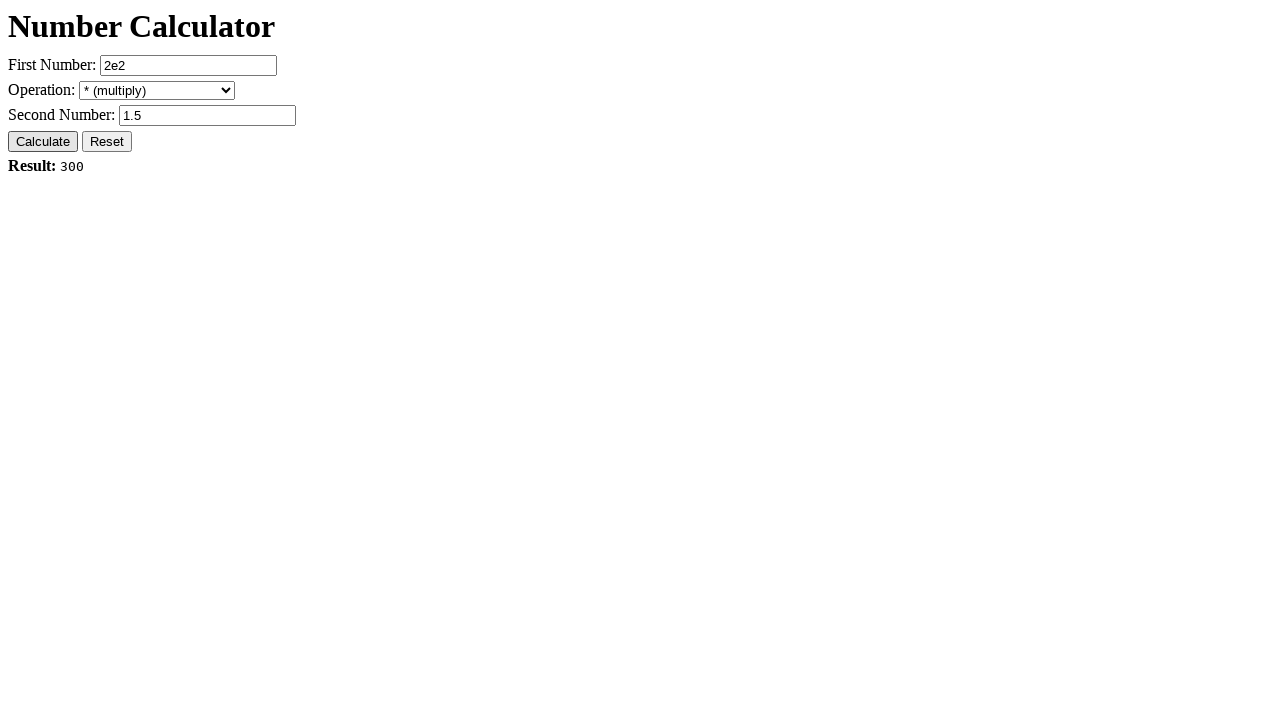

Result element loaded and displayed
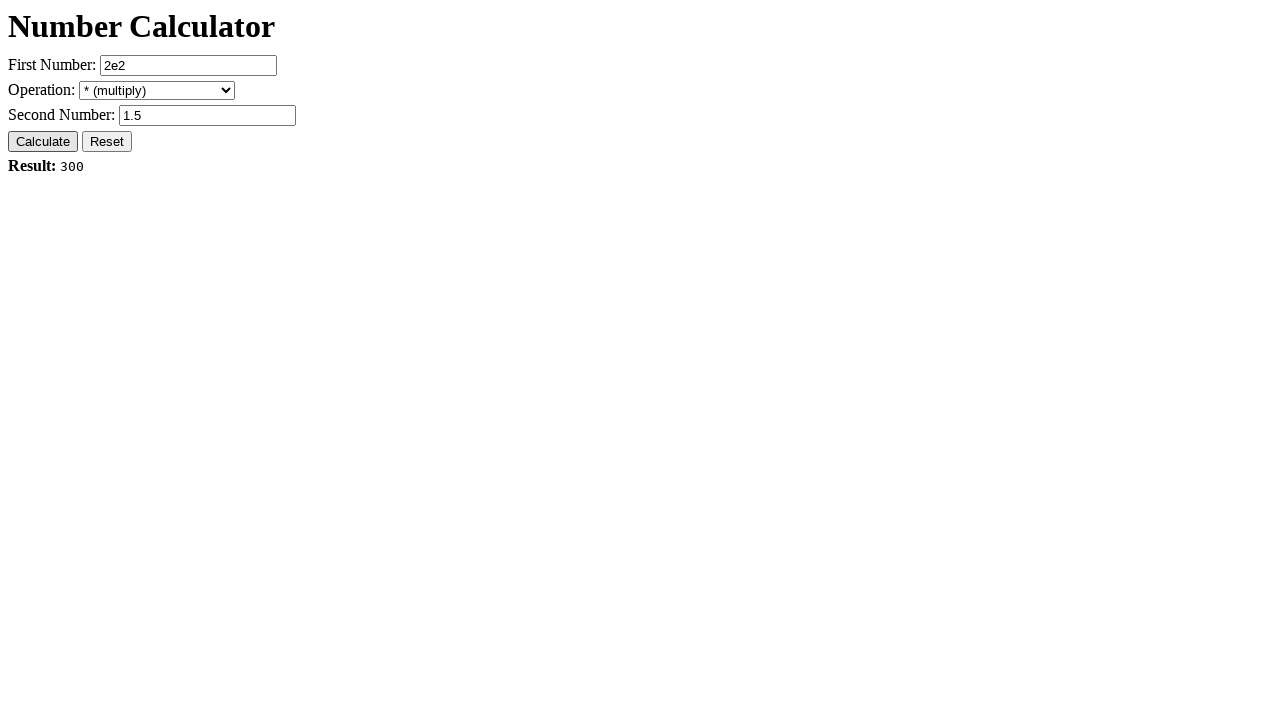

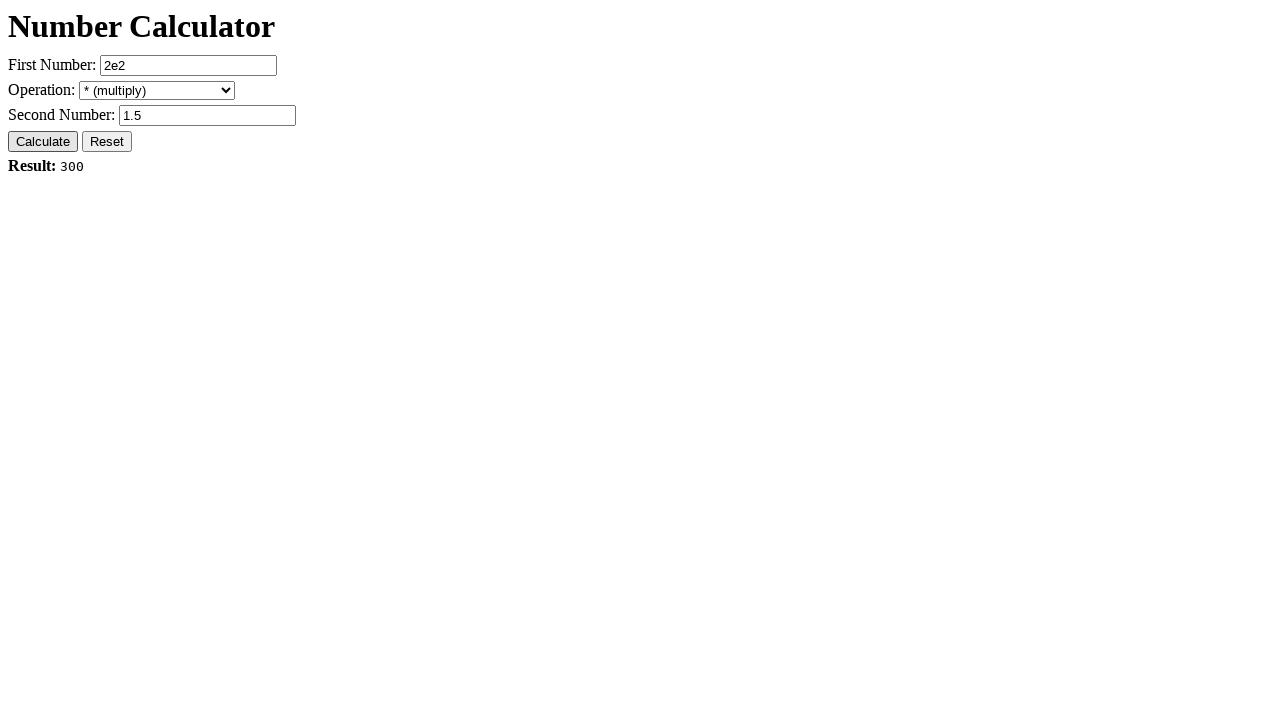